Tests a web form by filling a text input field, selecting an option from a dropdown combo box, submitting the form, and verifying the success message is displayed.

Starting URL: https://www.selenium.dev/selenium/web/web-form.html

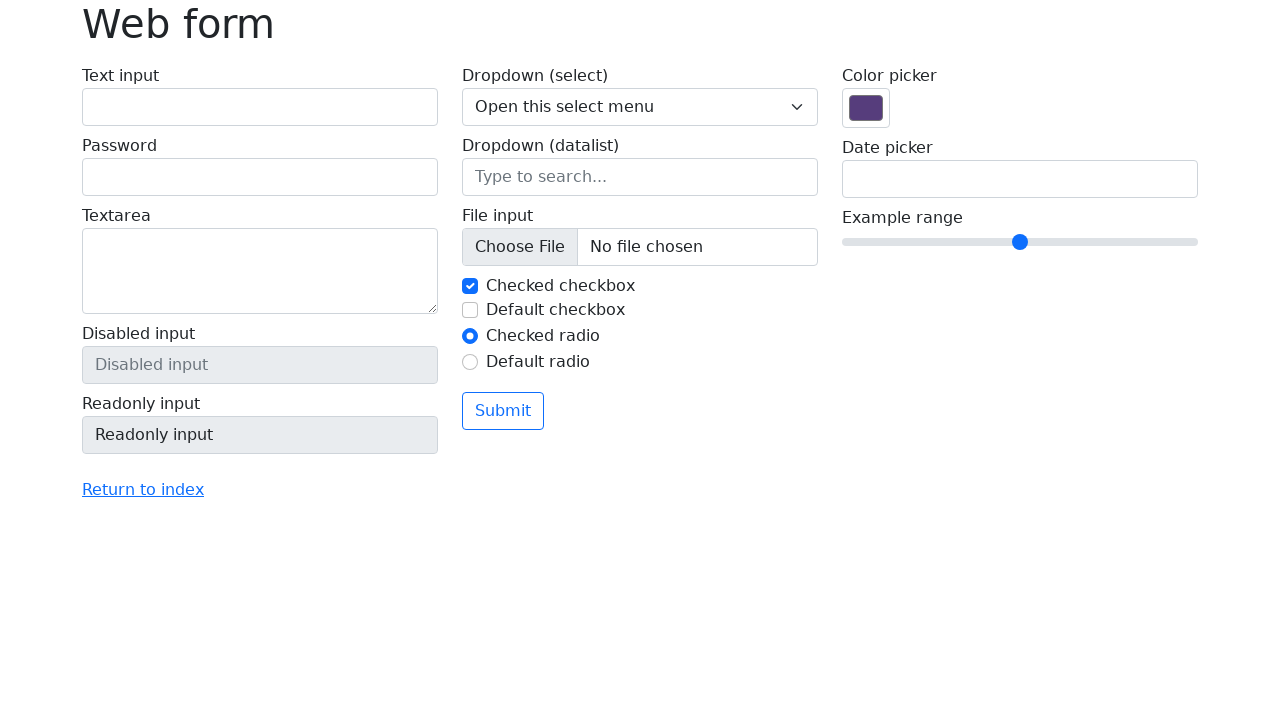

Filled text input field with 'Selenium' on input[name='my-text']
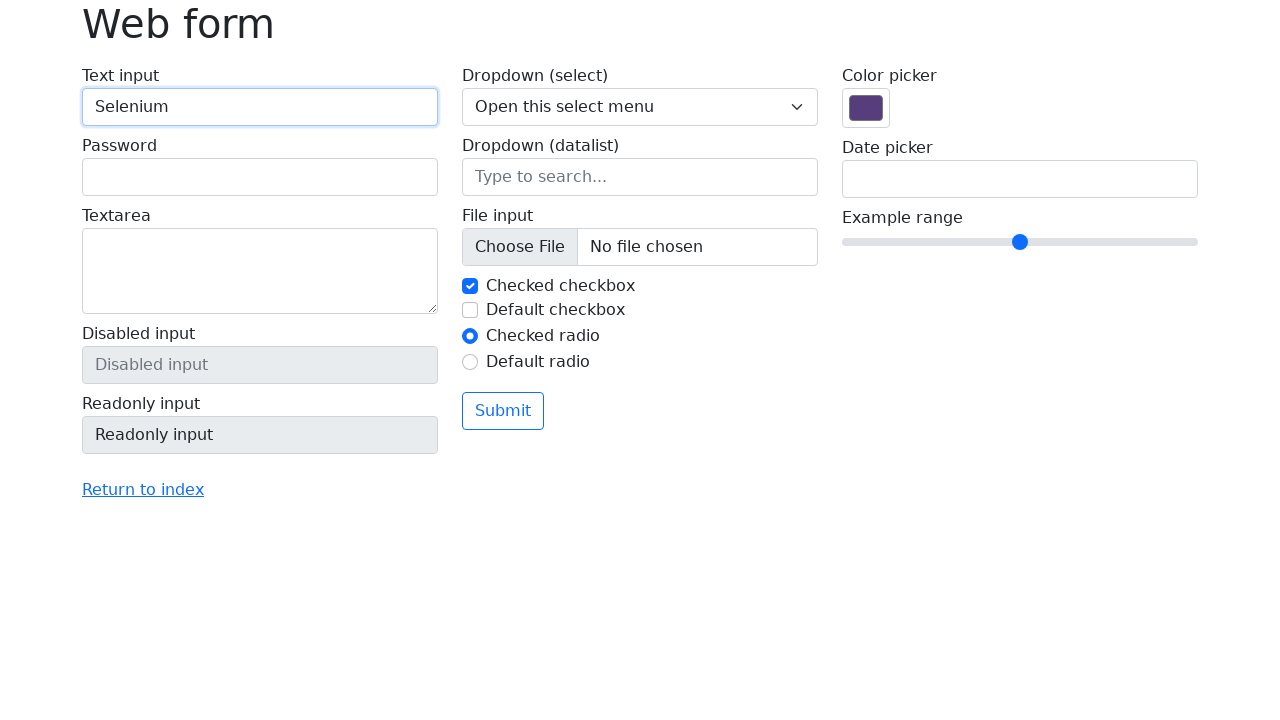

Selected 'One' from dropdown combo box on //html/body/main/div/form/div/div[2]/label[1]/select
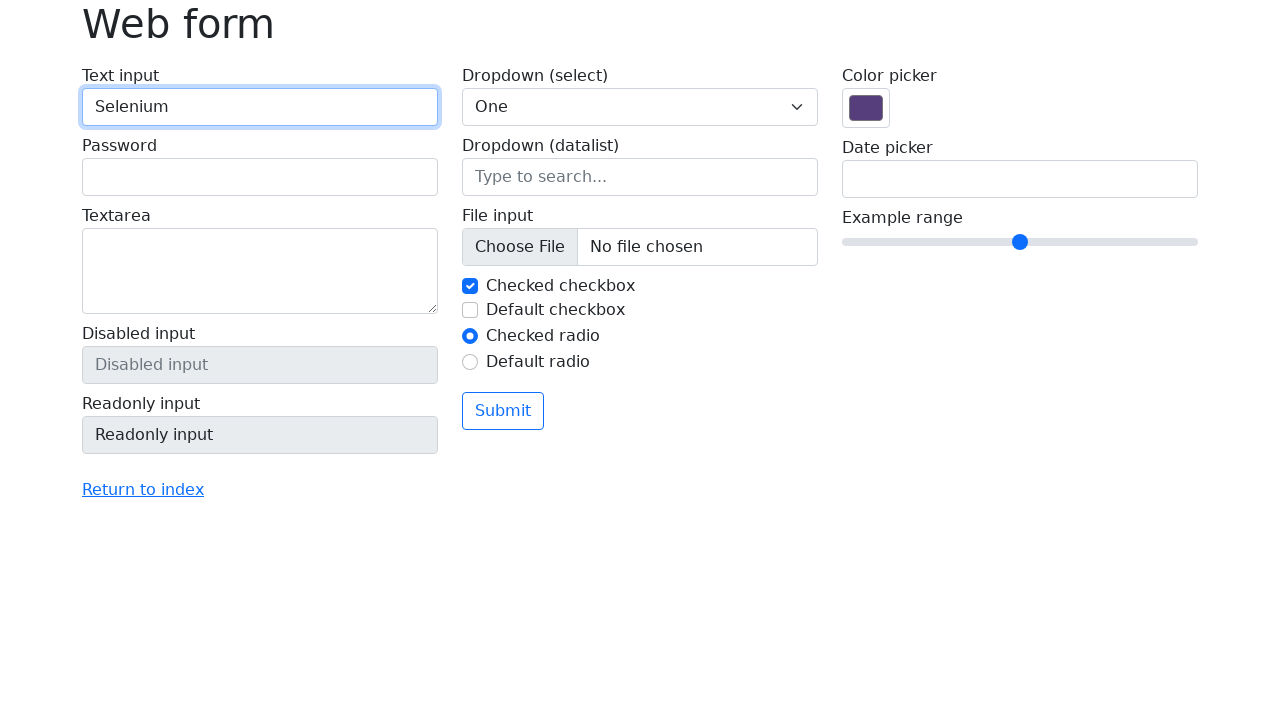

Clicked the submit button at (503, 411) on xpath=//html/body/main/div/form/div/div[2]/button
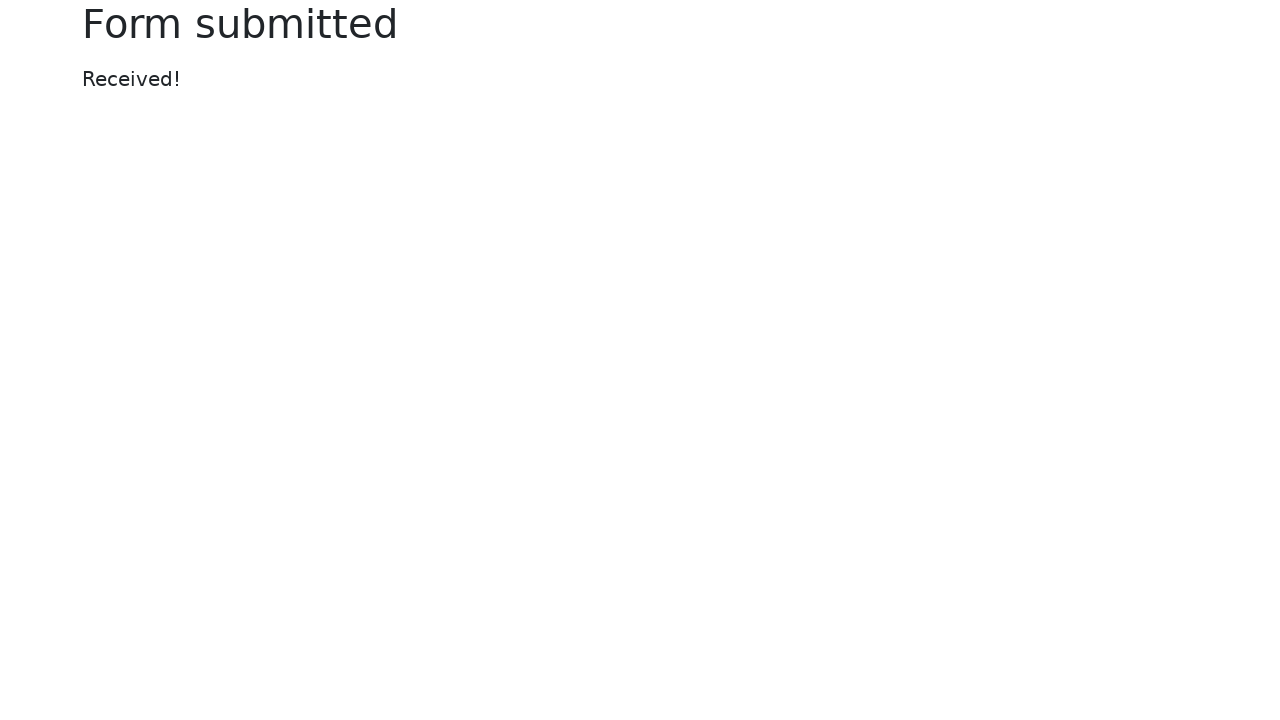

Success message appeared after form submission
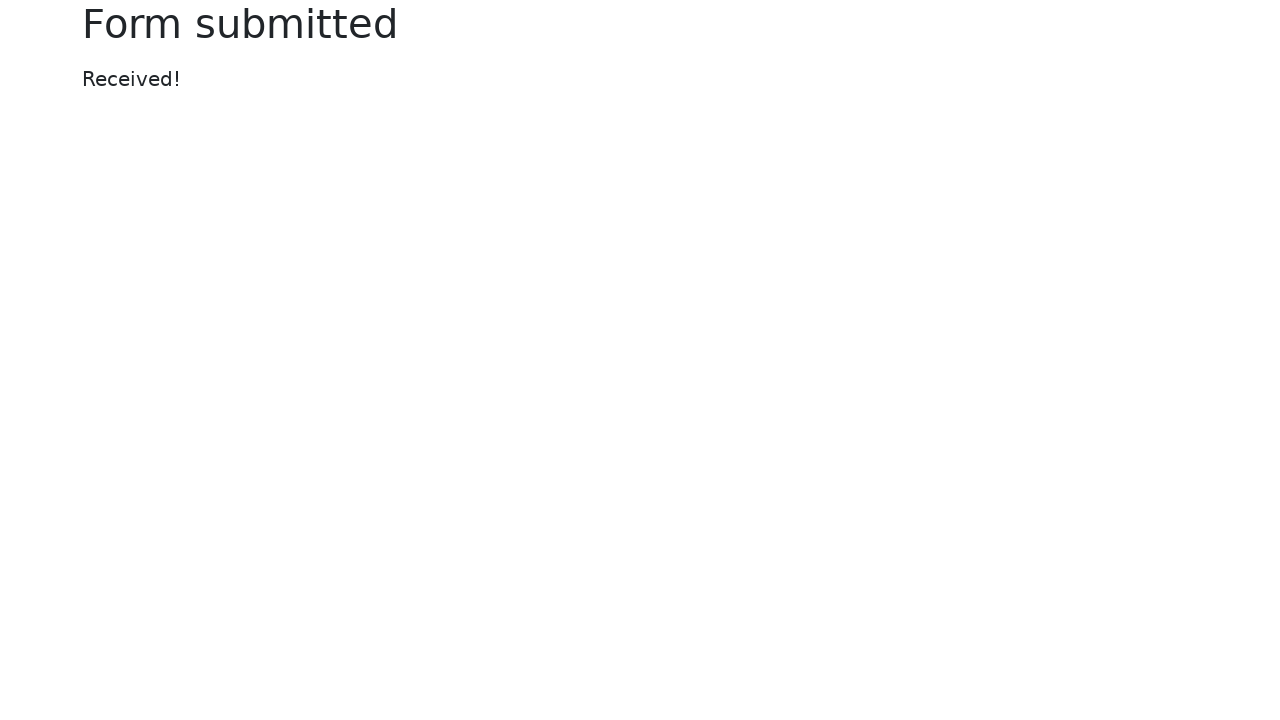

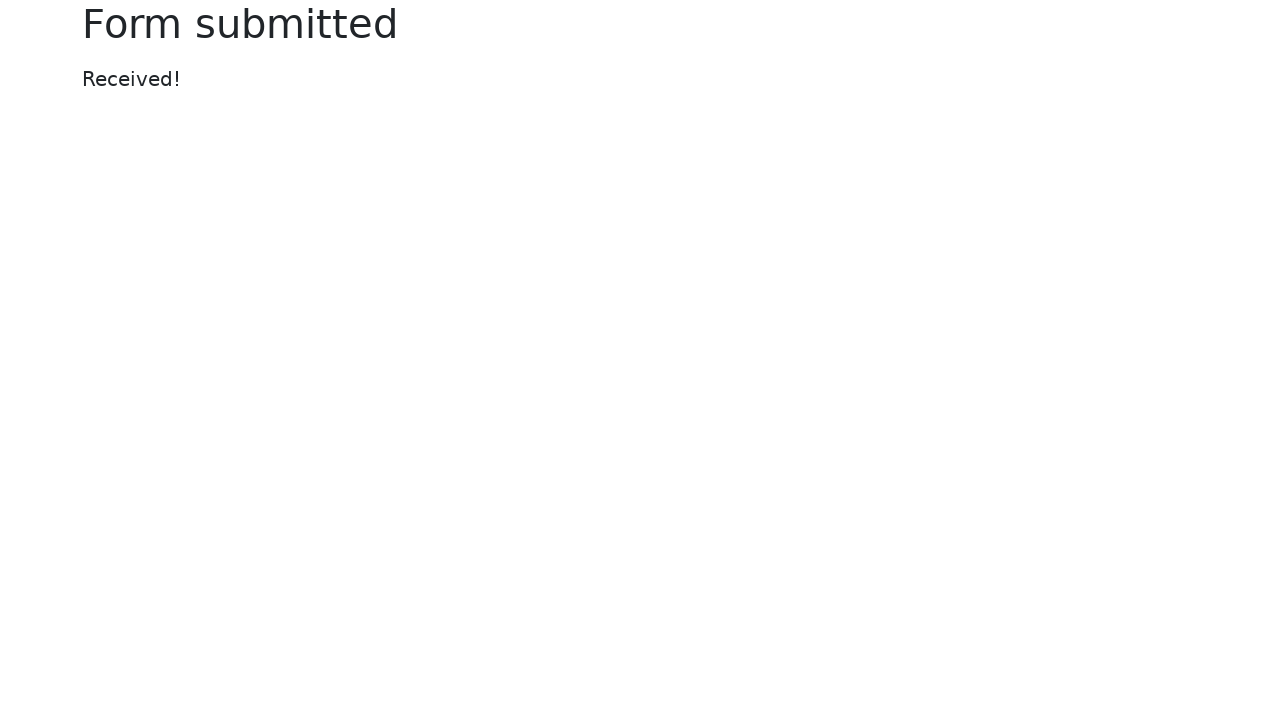